Navigates to the Adactin Hotel booking application homepage, maximizes the browser window, and verifies the page loads by checking the title.

Starting URL: https://adactinhotelapp.com/

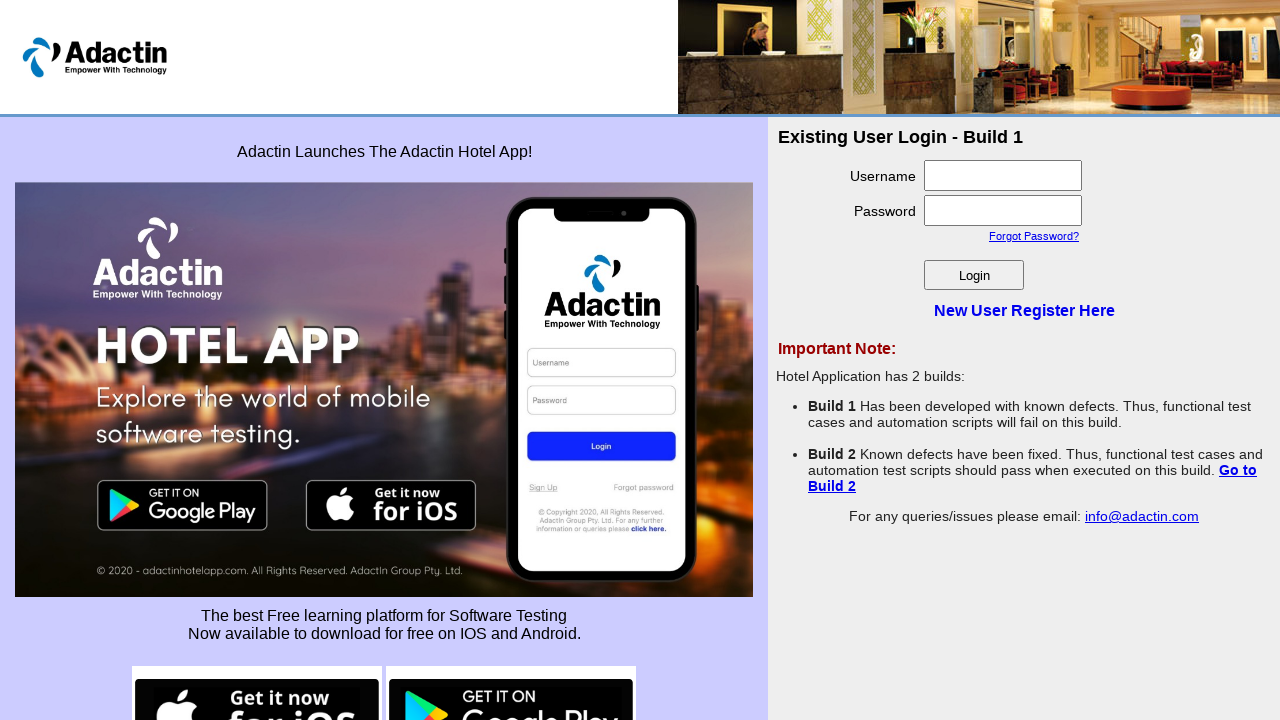

Set browser viewport to 1920x1080
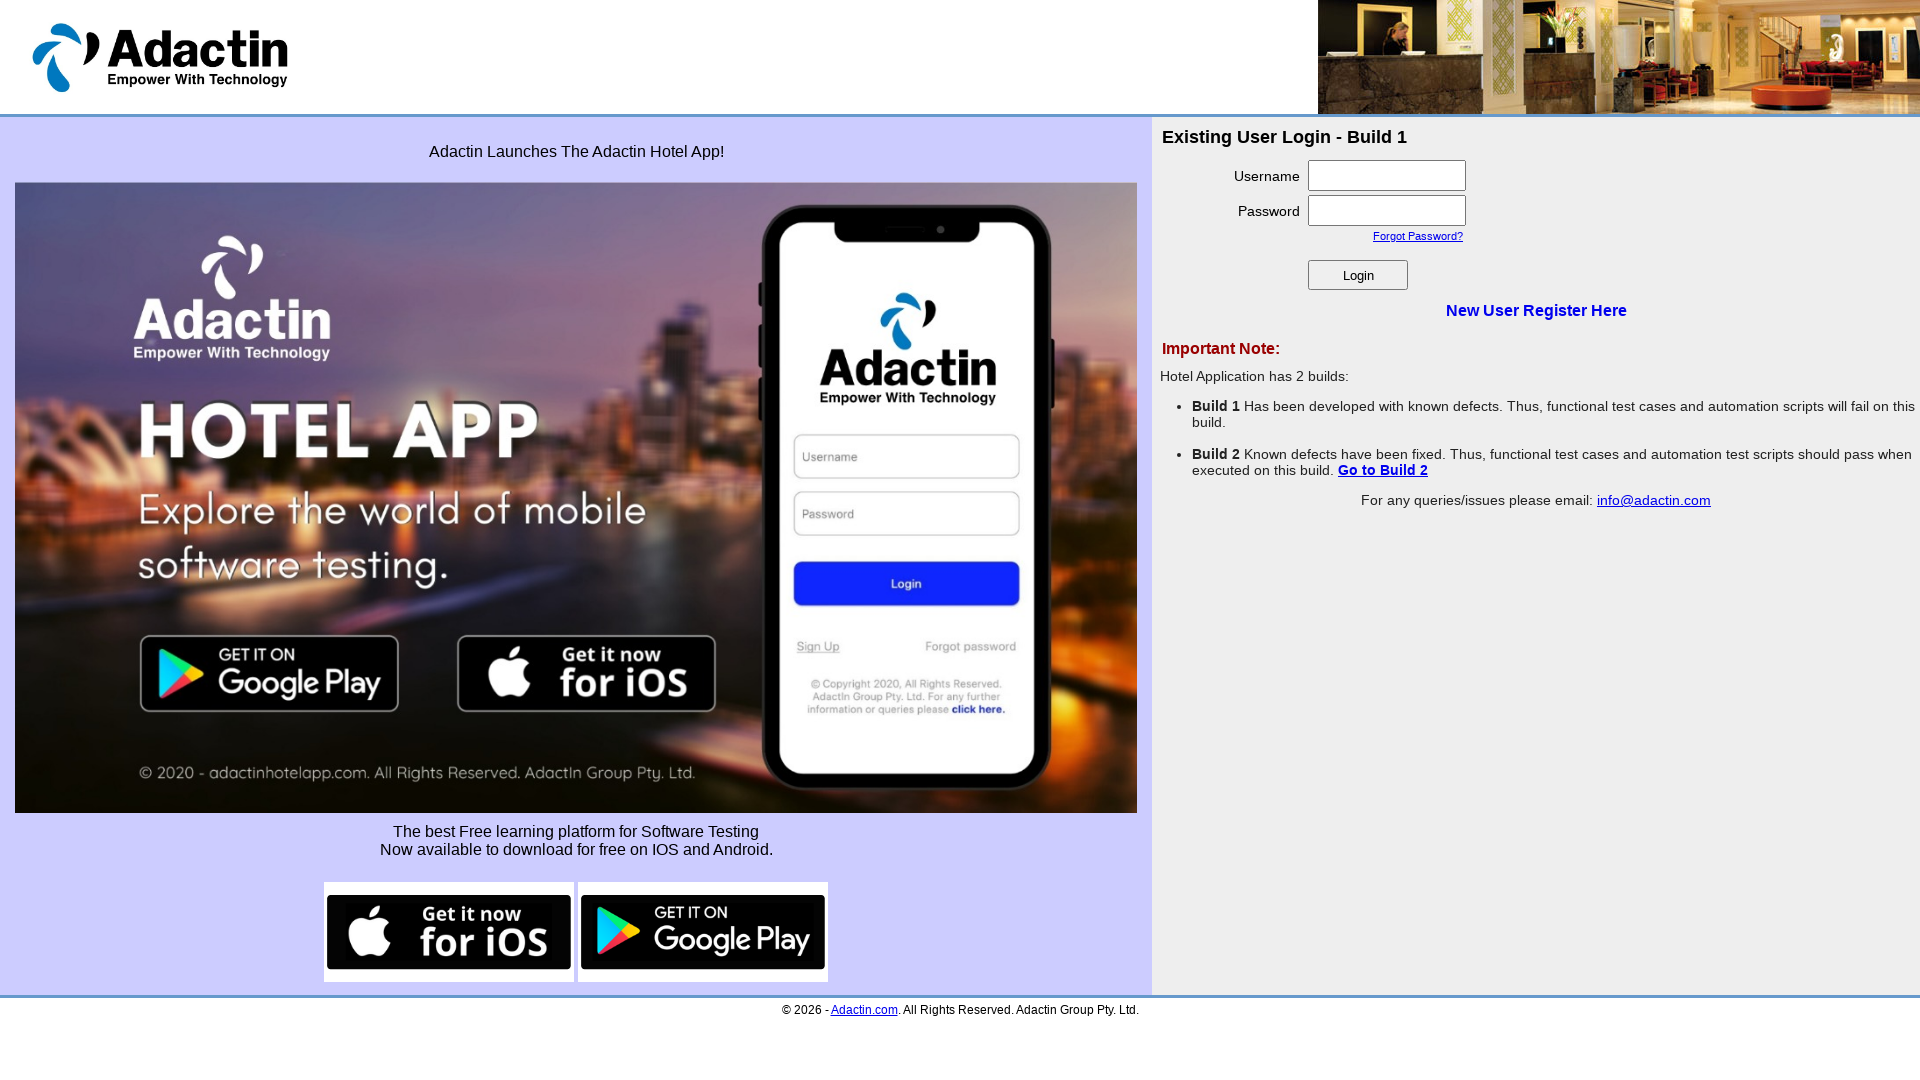

Waited for page to load (domcontentloaded)
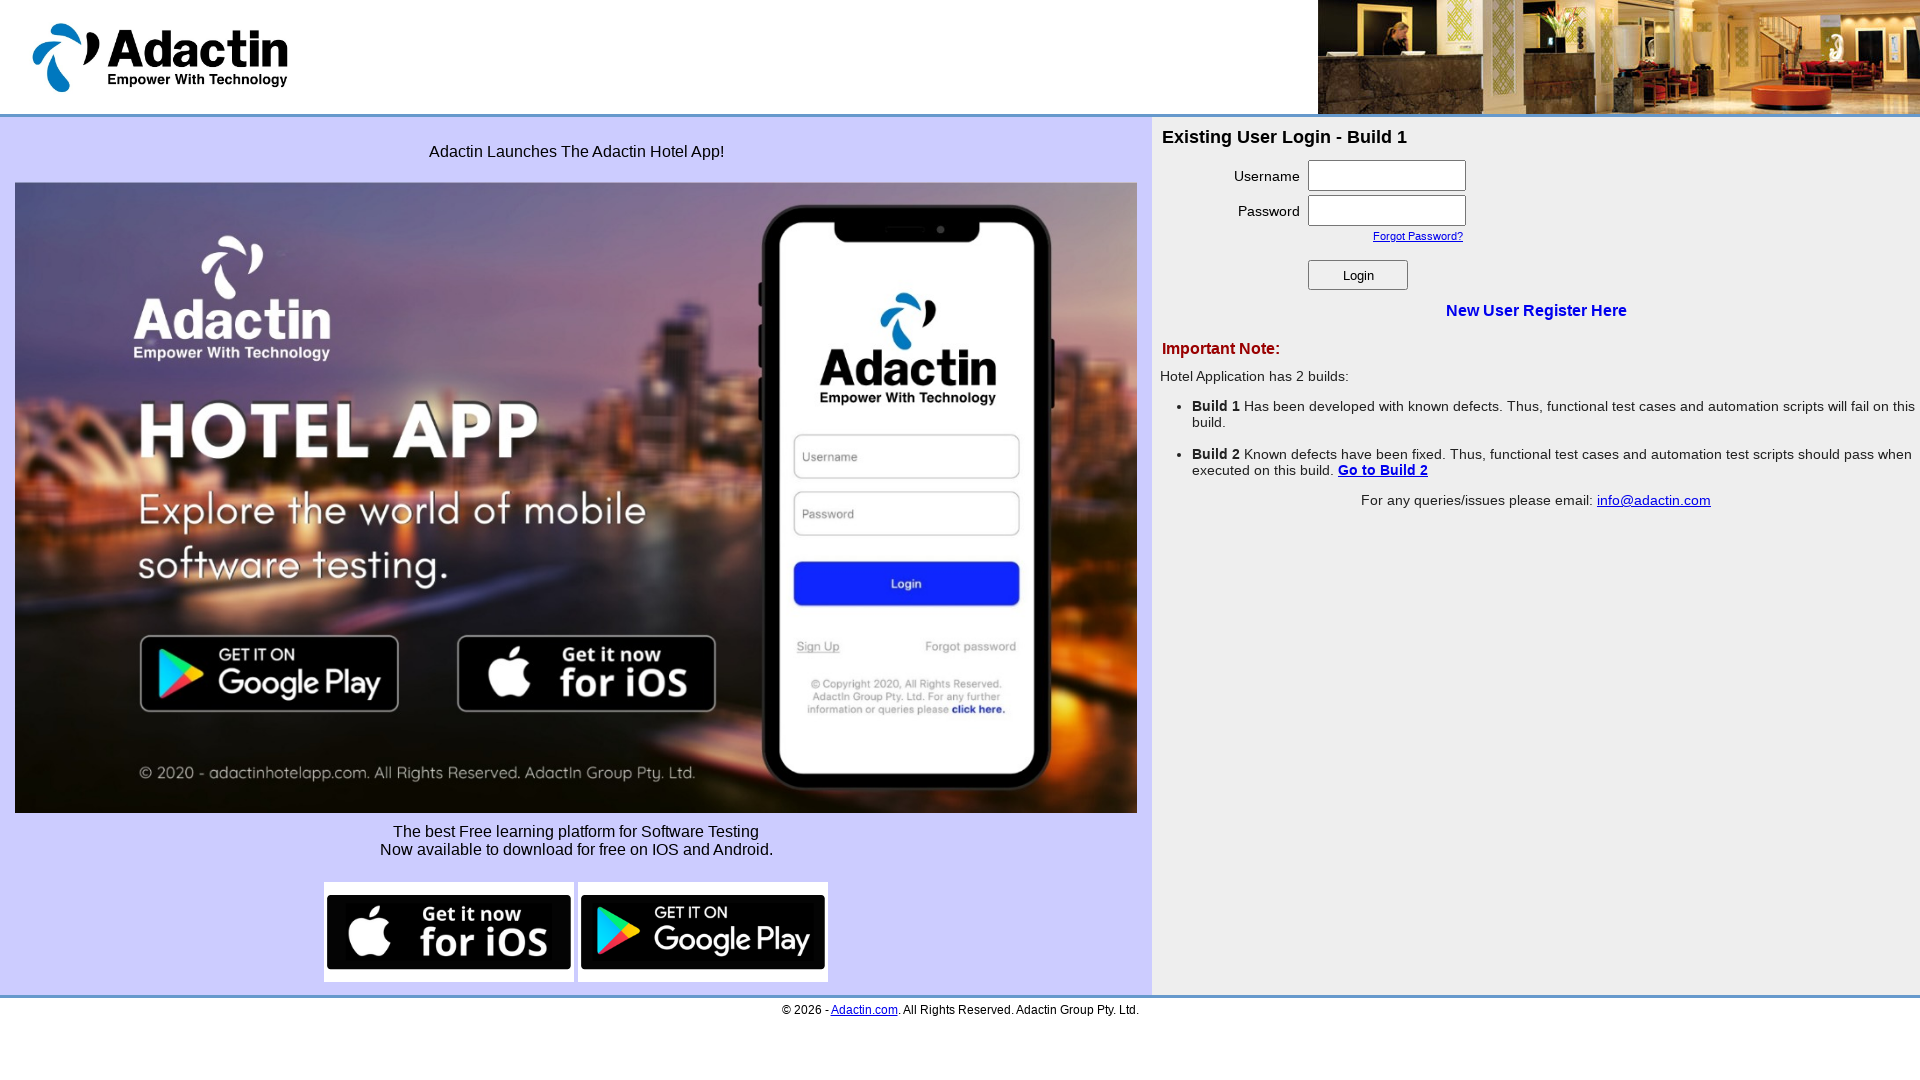

Retrieved page title
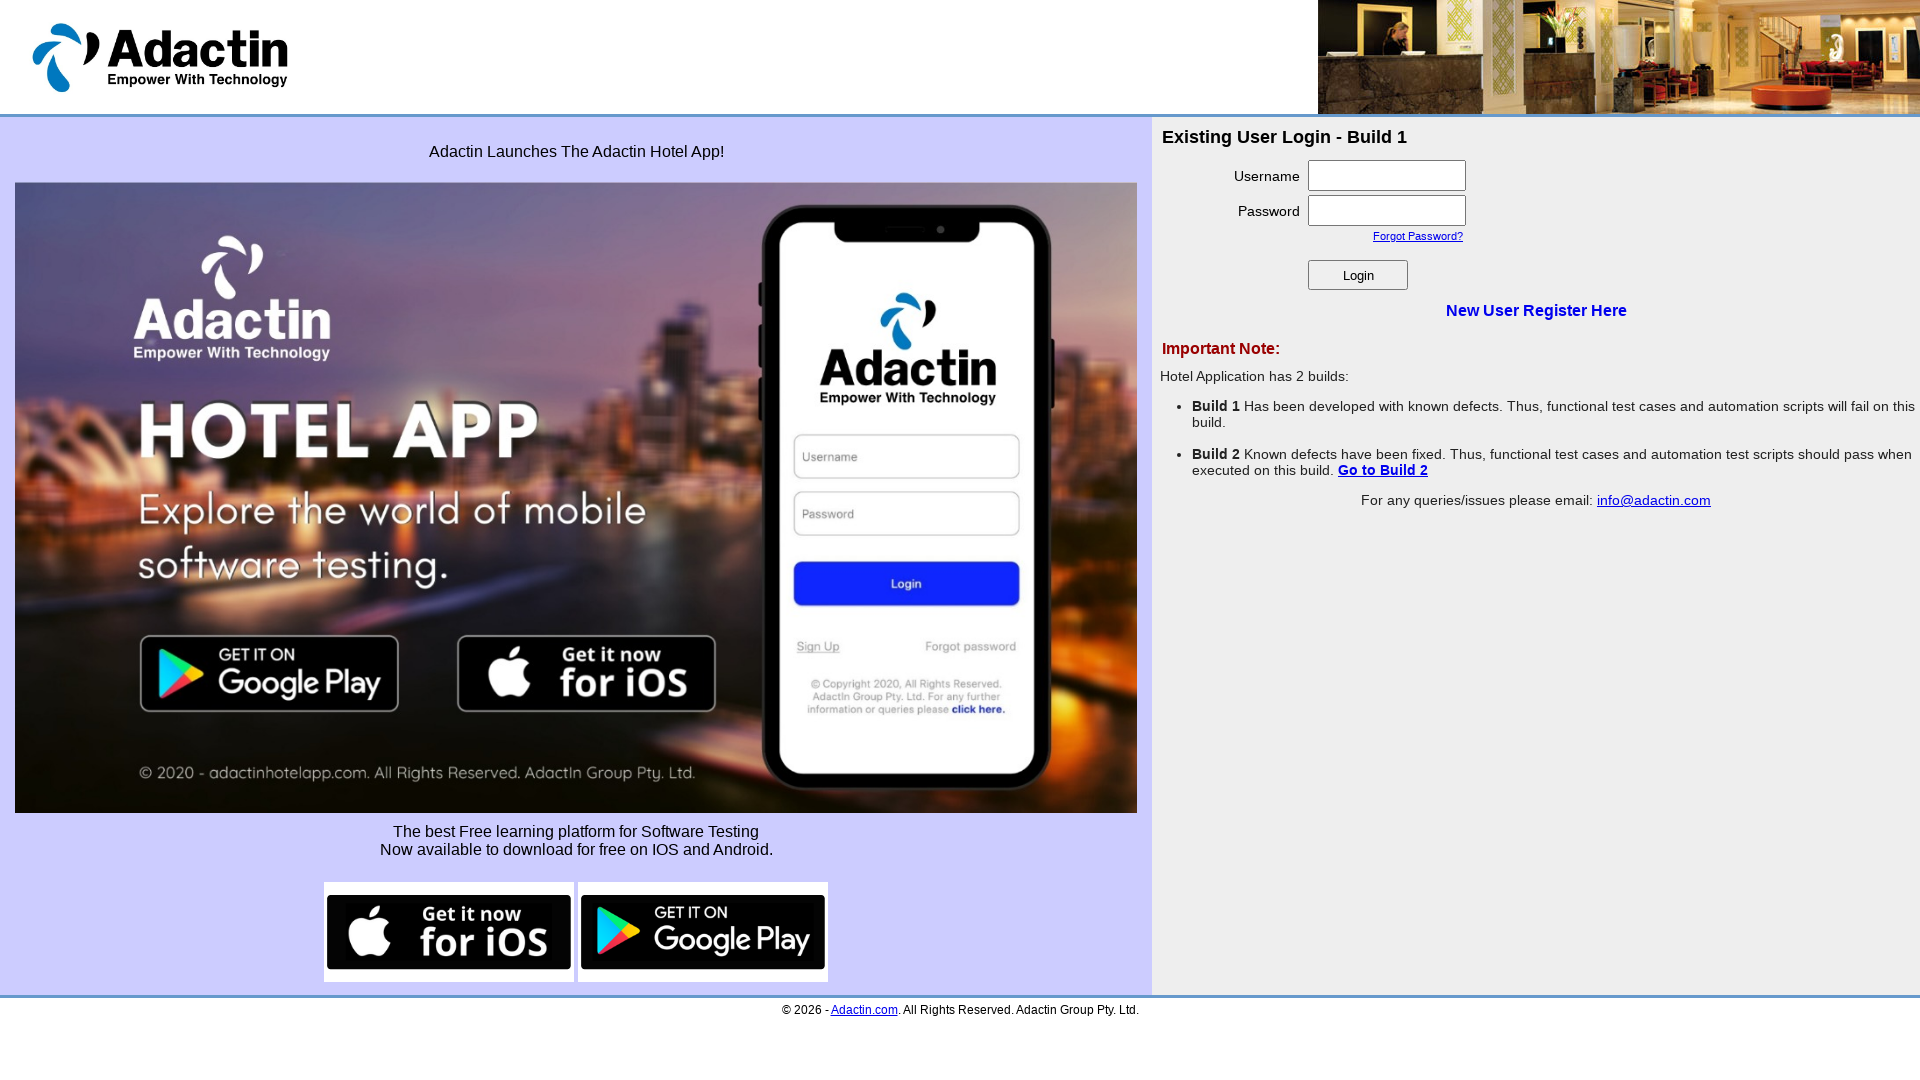

Verified page title is not empty
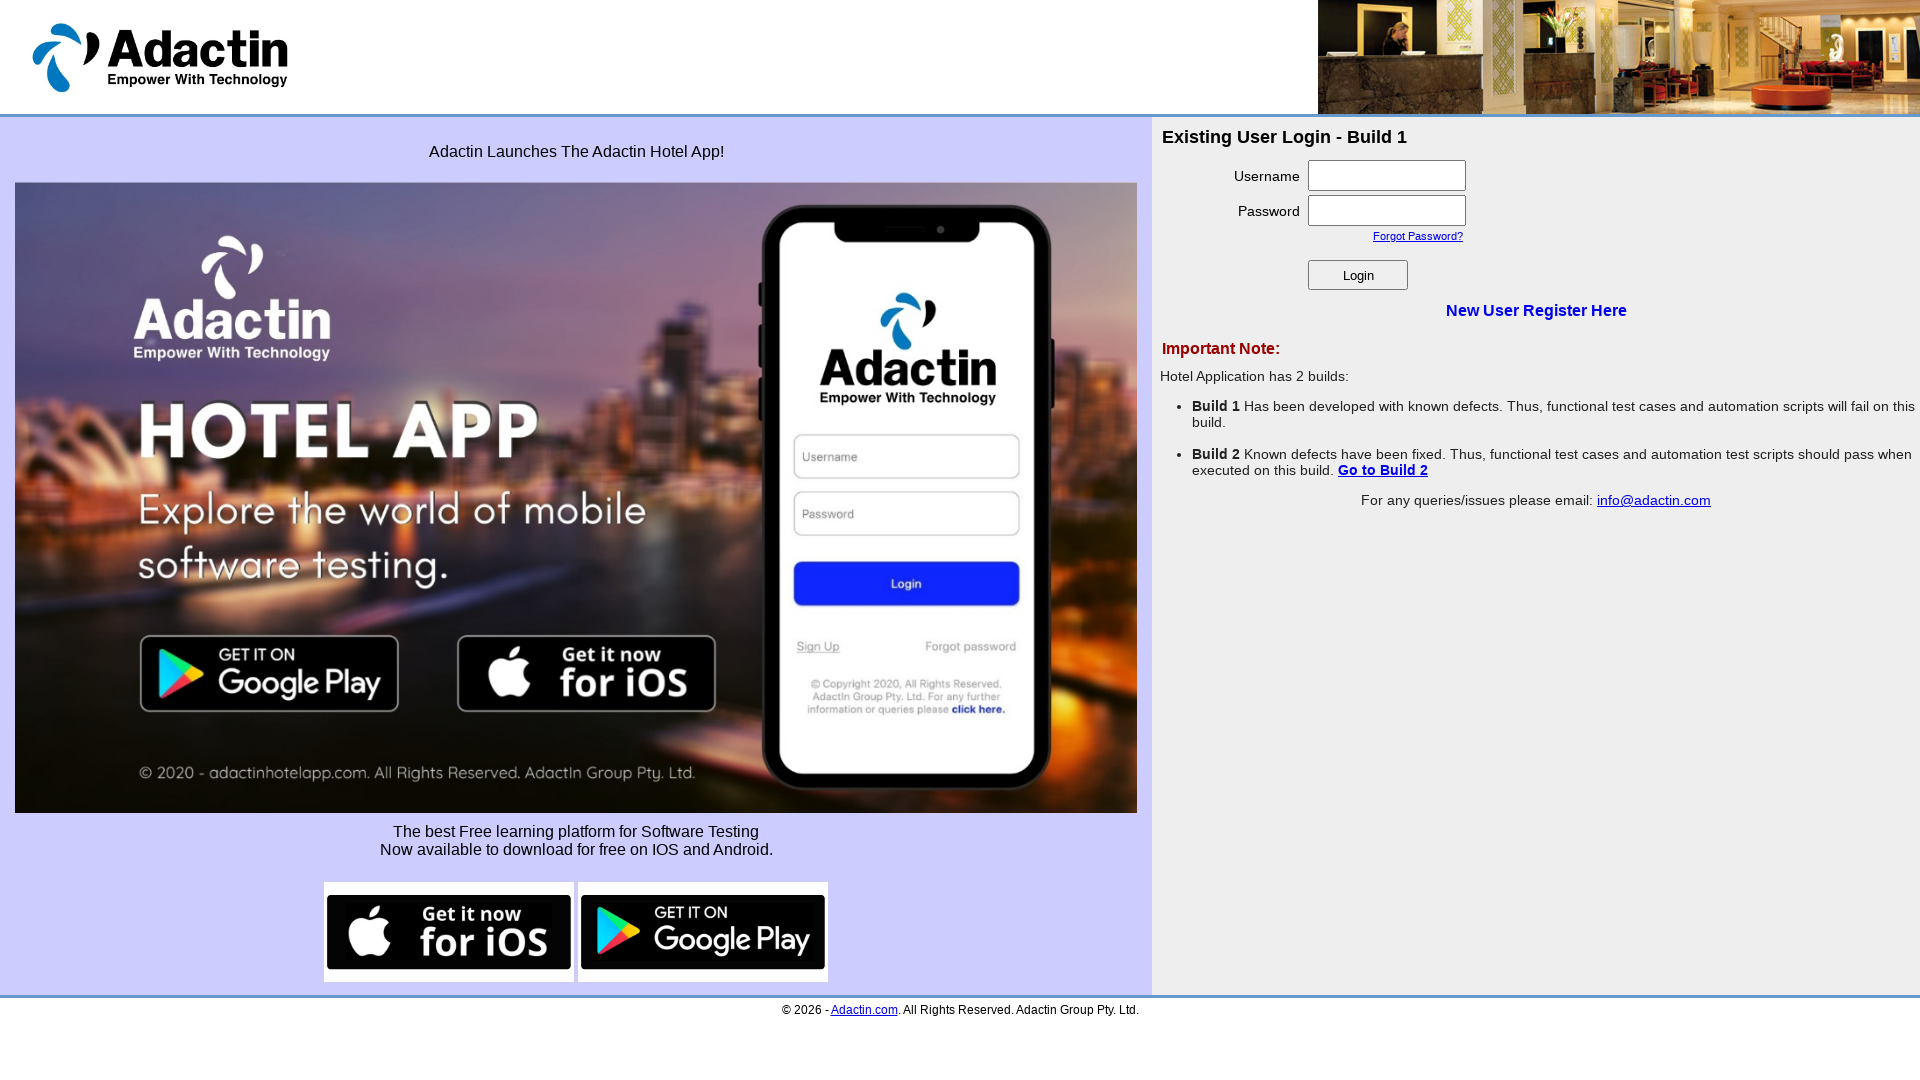

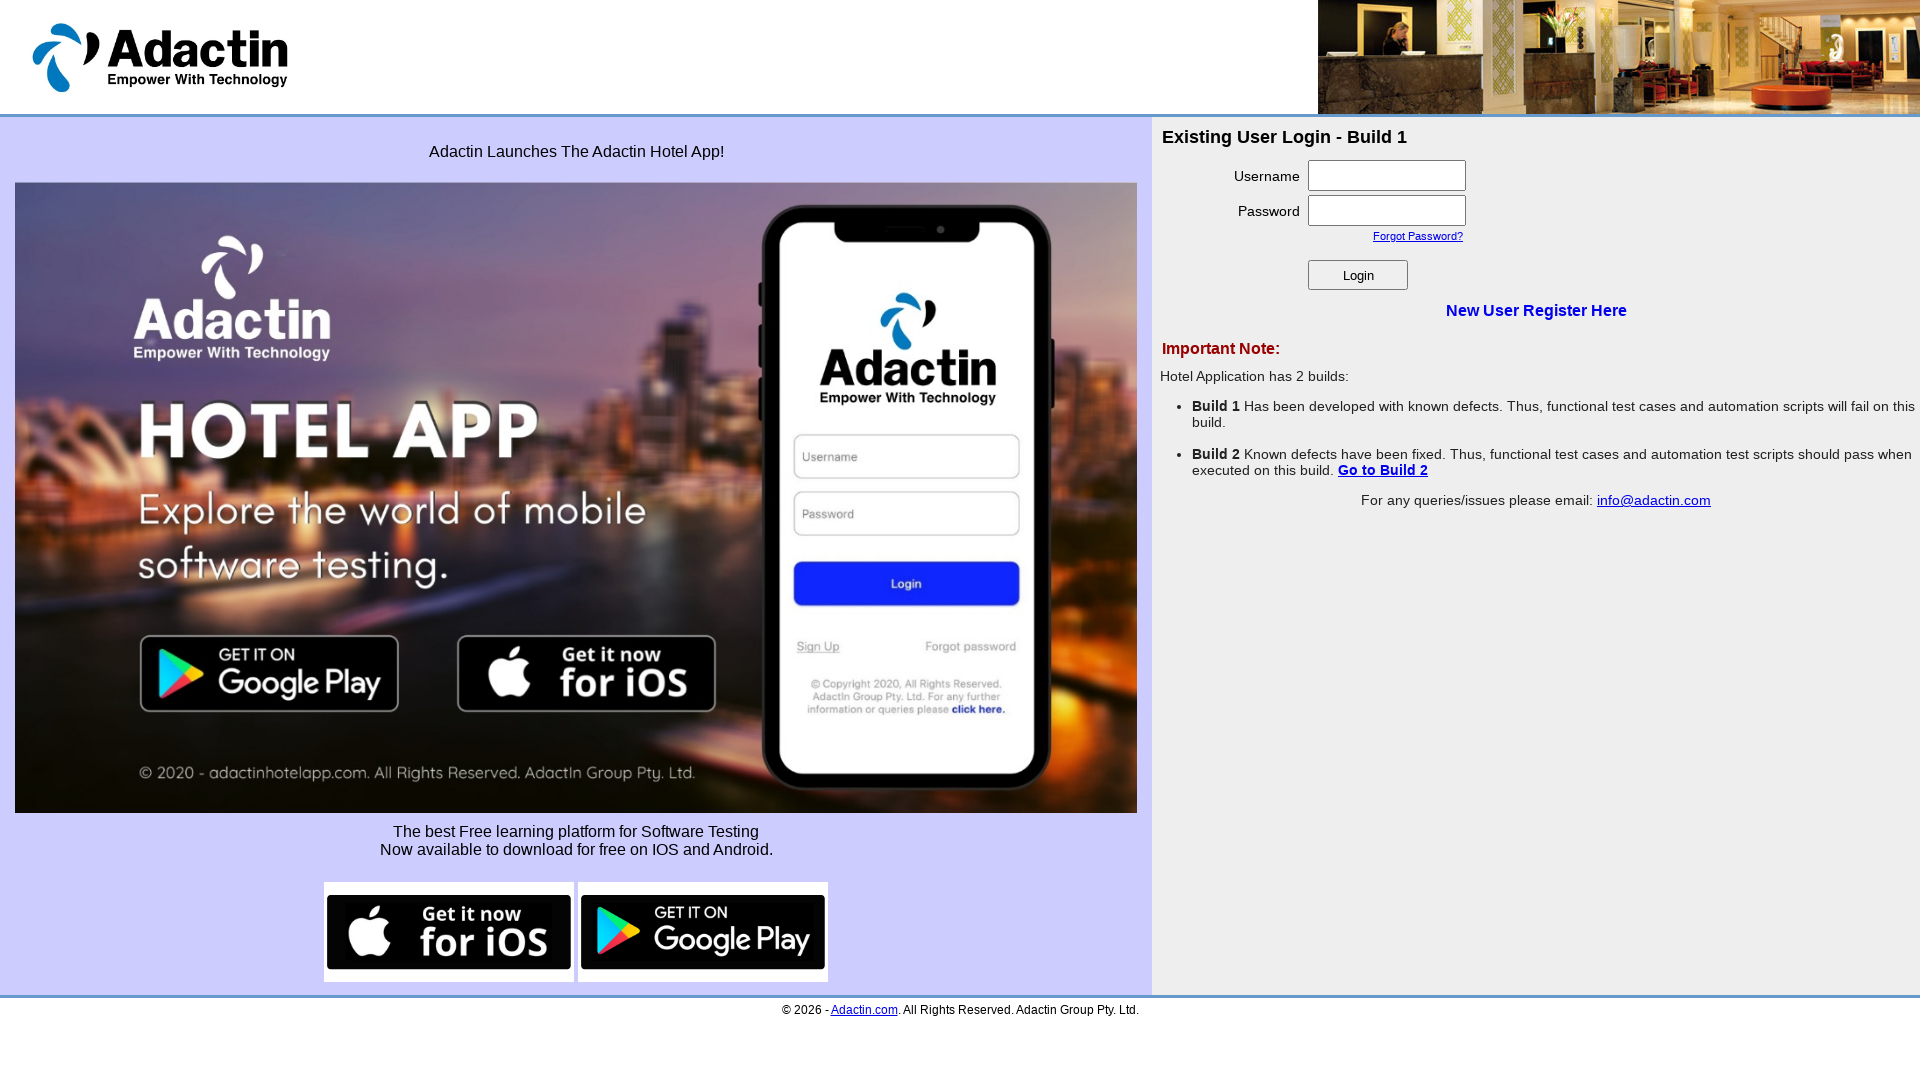